Tests the e-commerce cart functionality by filtering for Apple products, adding an iPhone to the cart, and verifying that the product appears correctly in the cart pane.

Starting URL: https://bstackdemo.com/

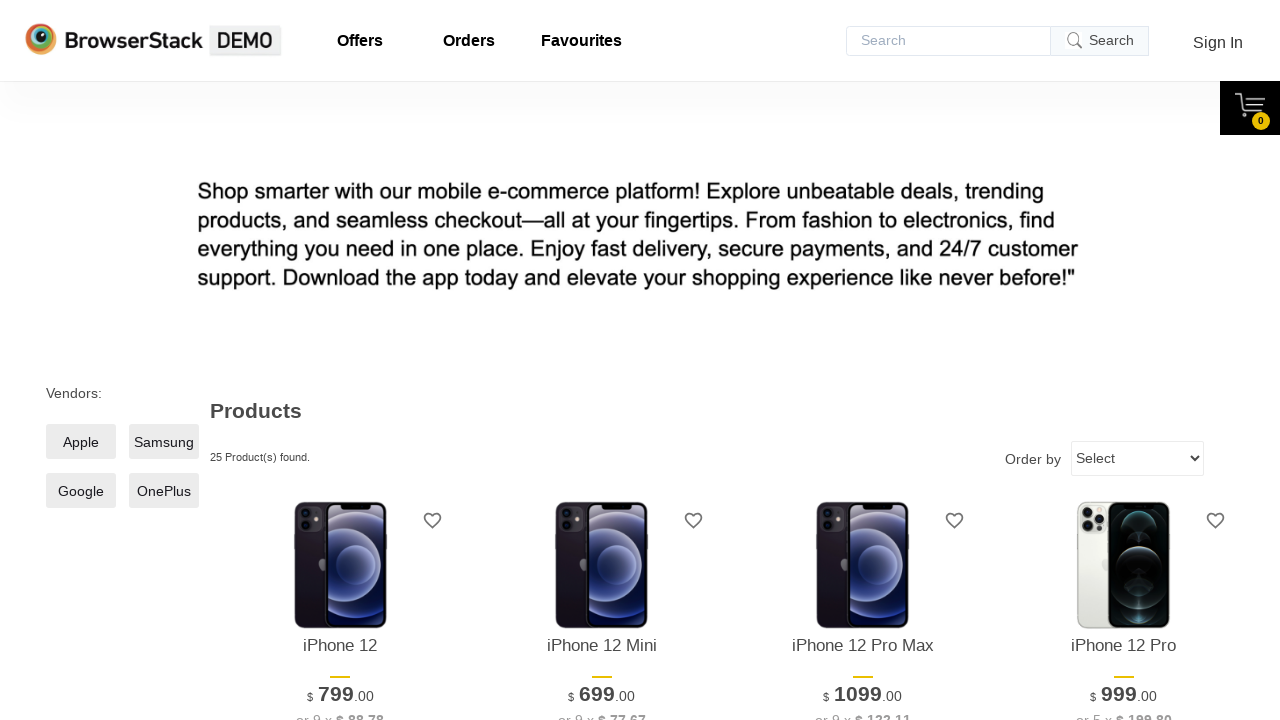

Verified page title contains 'StackDemo'
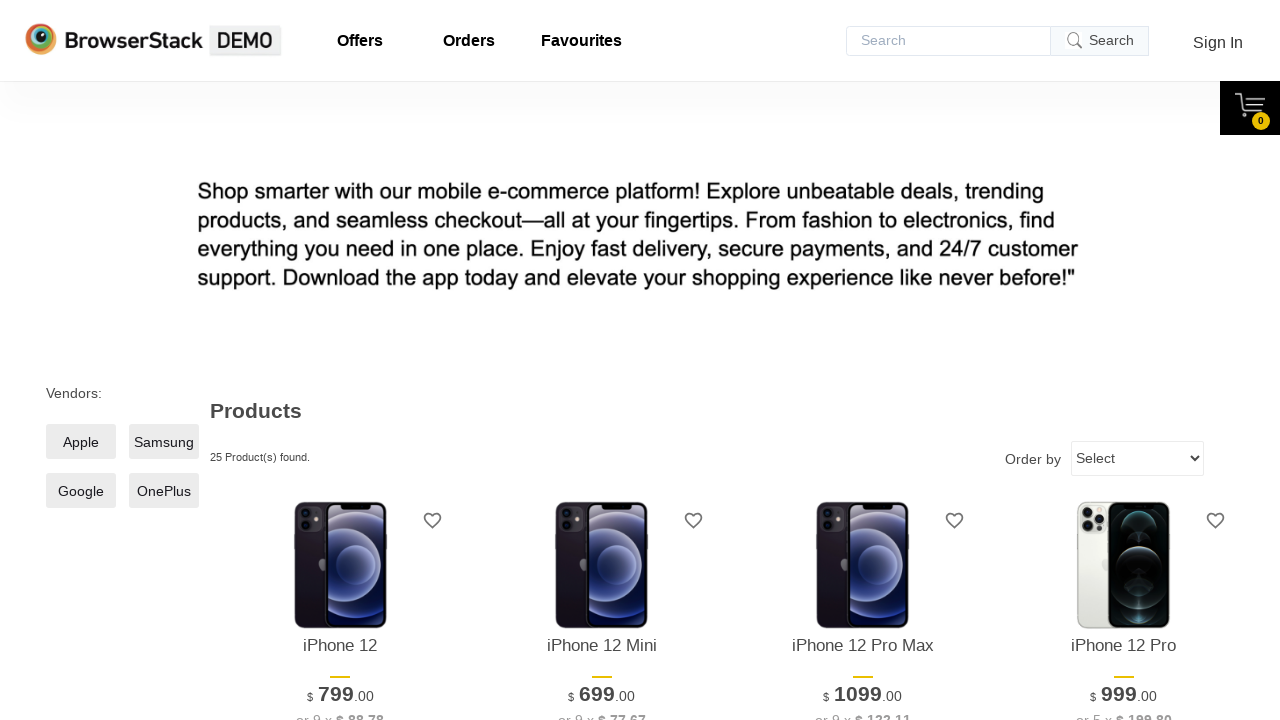

Clicked on Apple products filter at (81, 442) on xpath=//*[@id="__next"]/div/div/main/div[1]/div[1]/label/span
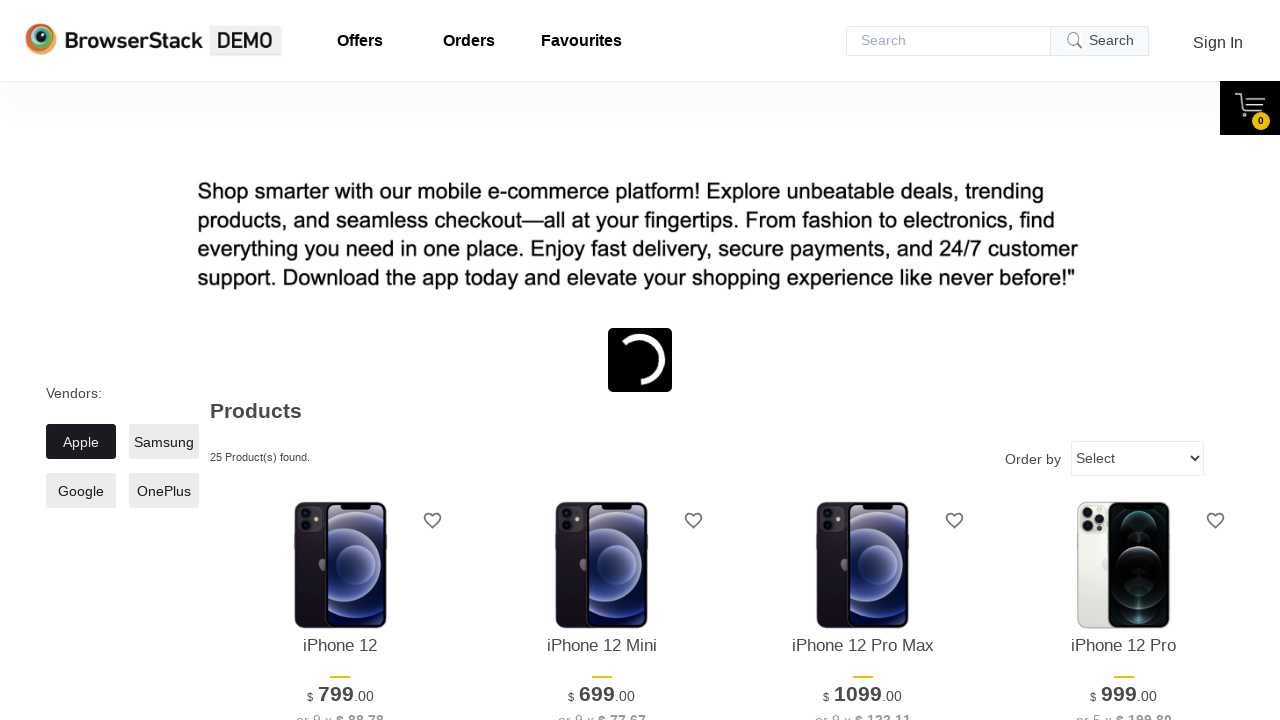

Retrieved product name from page: 'iPhone 12'
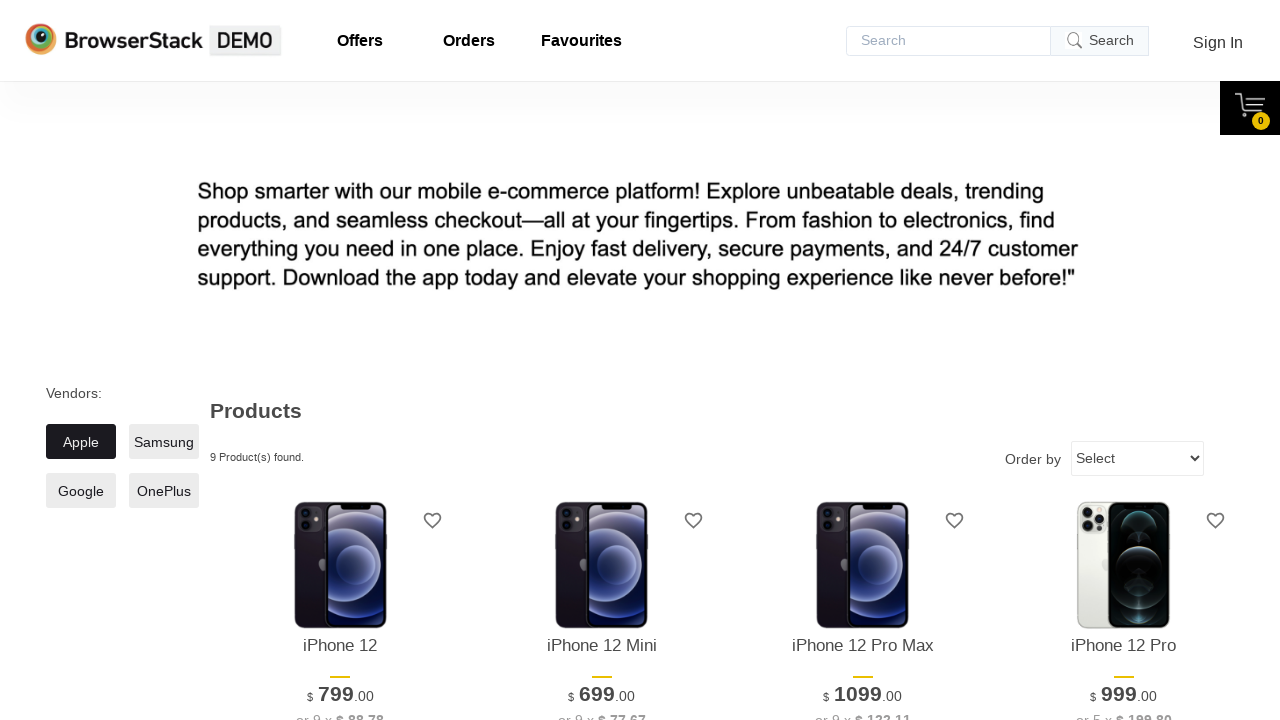

Clicked 'Add to cart' button for first product at (340, 361) on xpath=//*[@id="1"]/div[4]
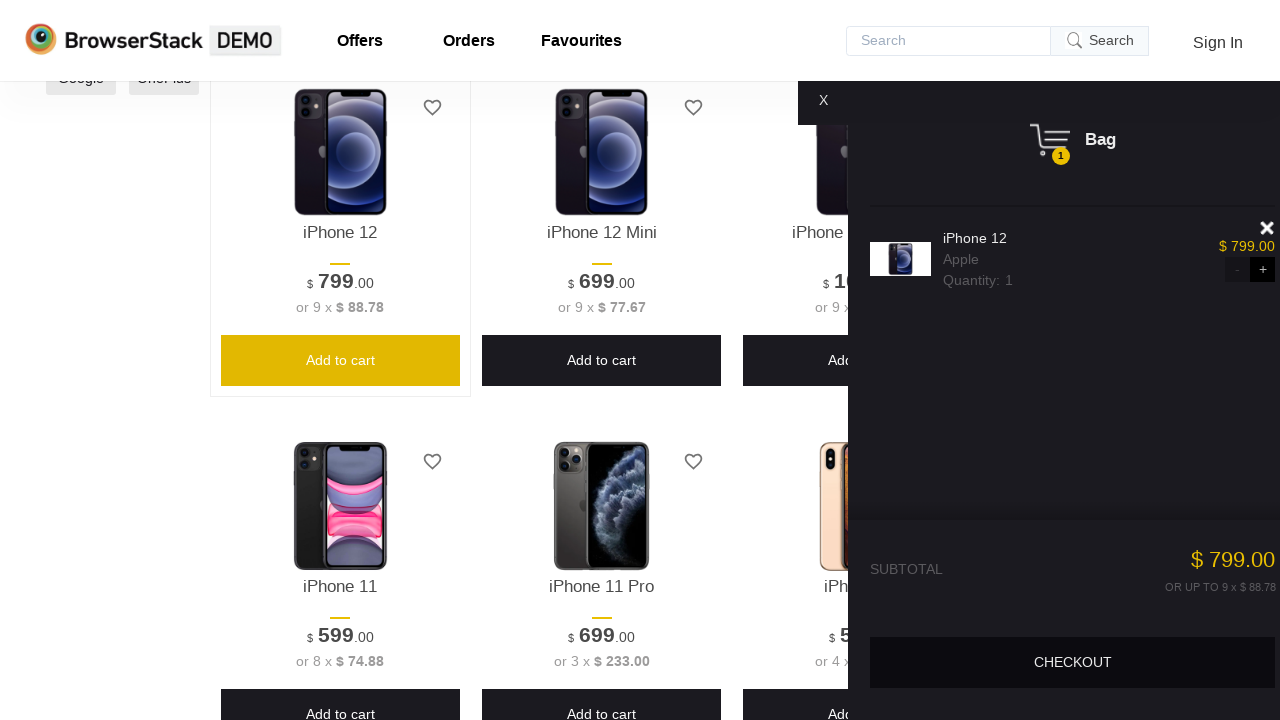

Cart pane became visible
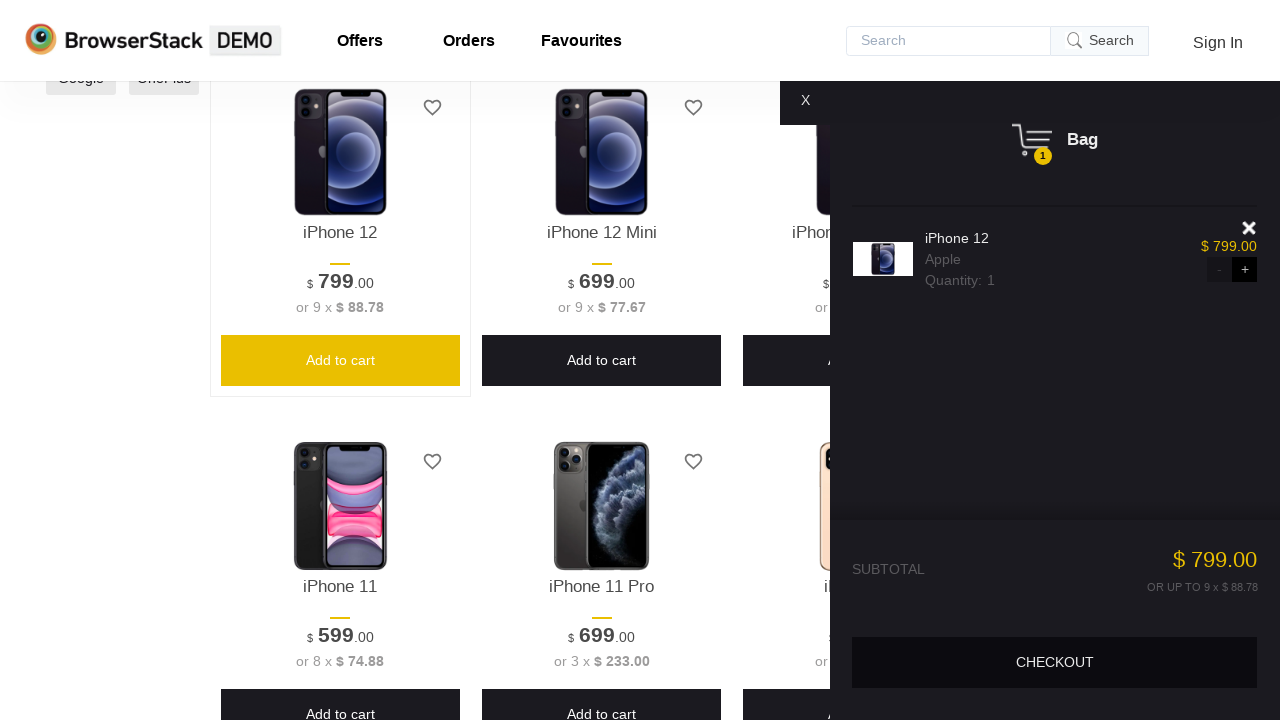

Retrieved product name from cart: 'iPhone 12'
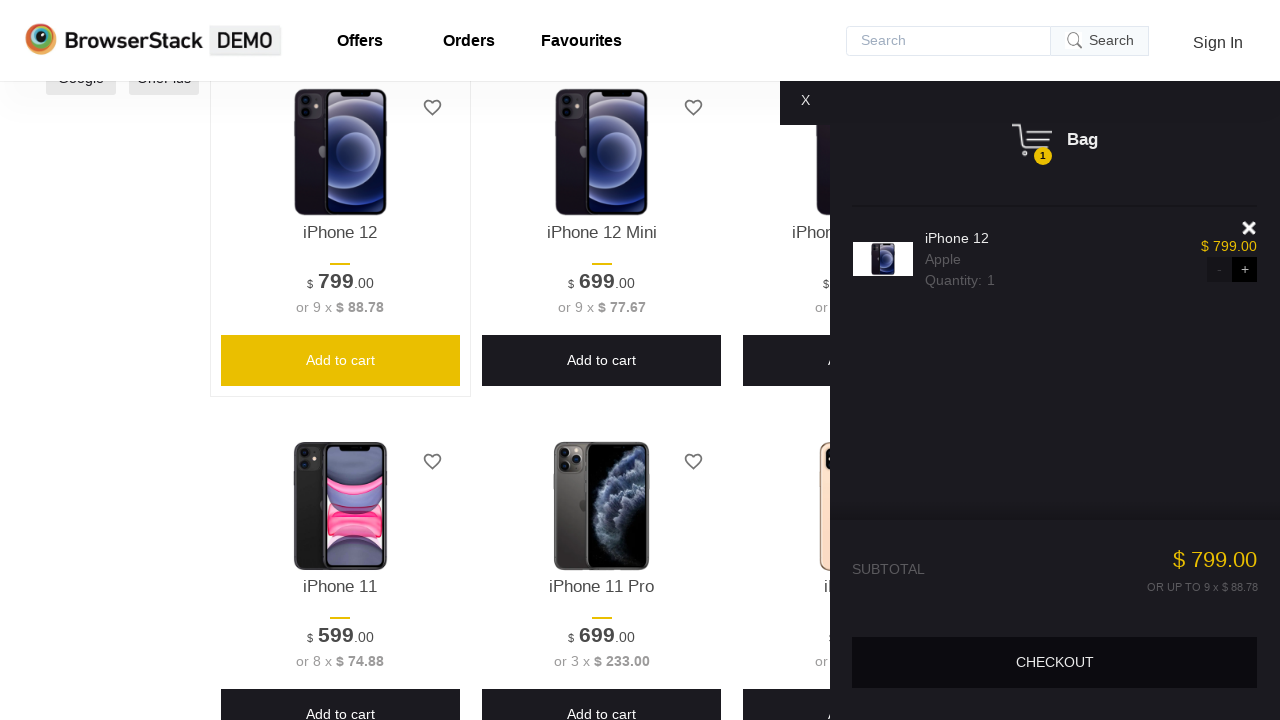

Verified product in cart matches product on page
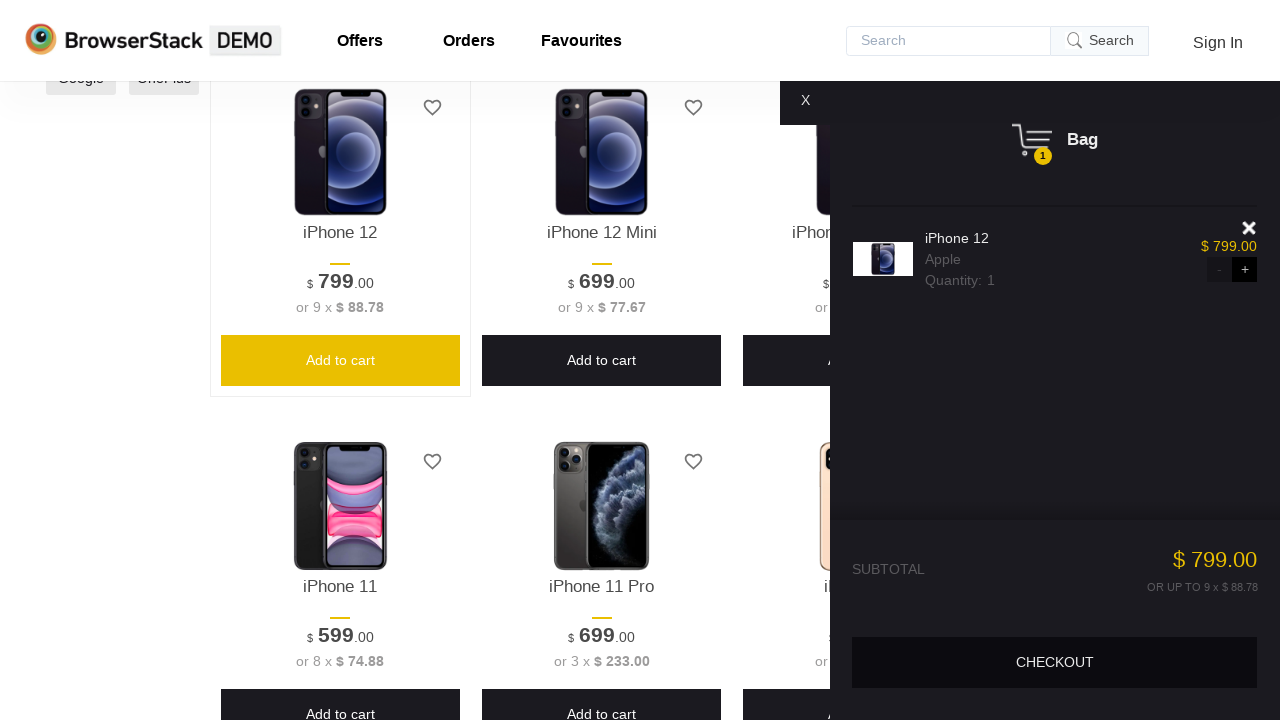

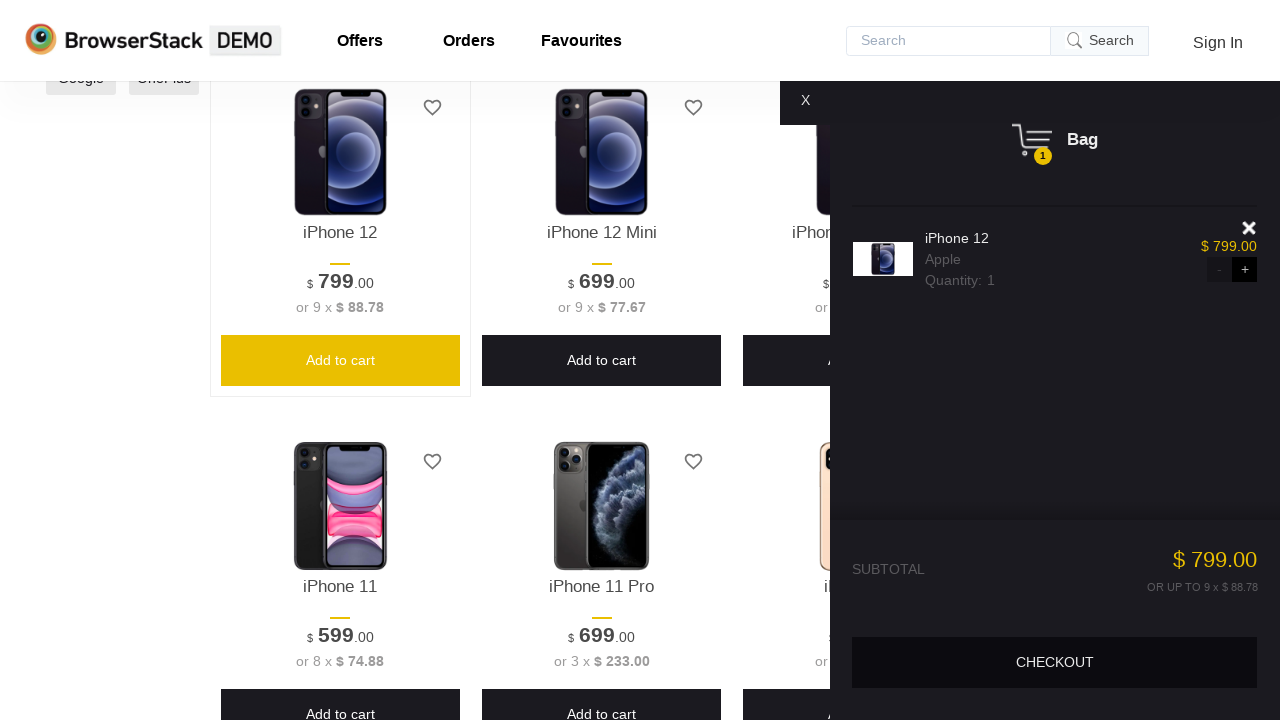